Navigates to the Allahabad High Court case number search page and verifies that the CAPTCHA element is present and loaded

Starting URL: https://www.allahabadhighcourt.in/apps/status_ccms/index.php/case-number

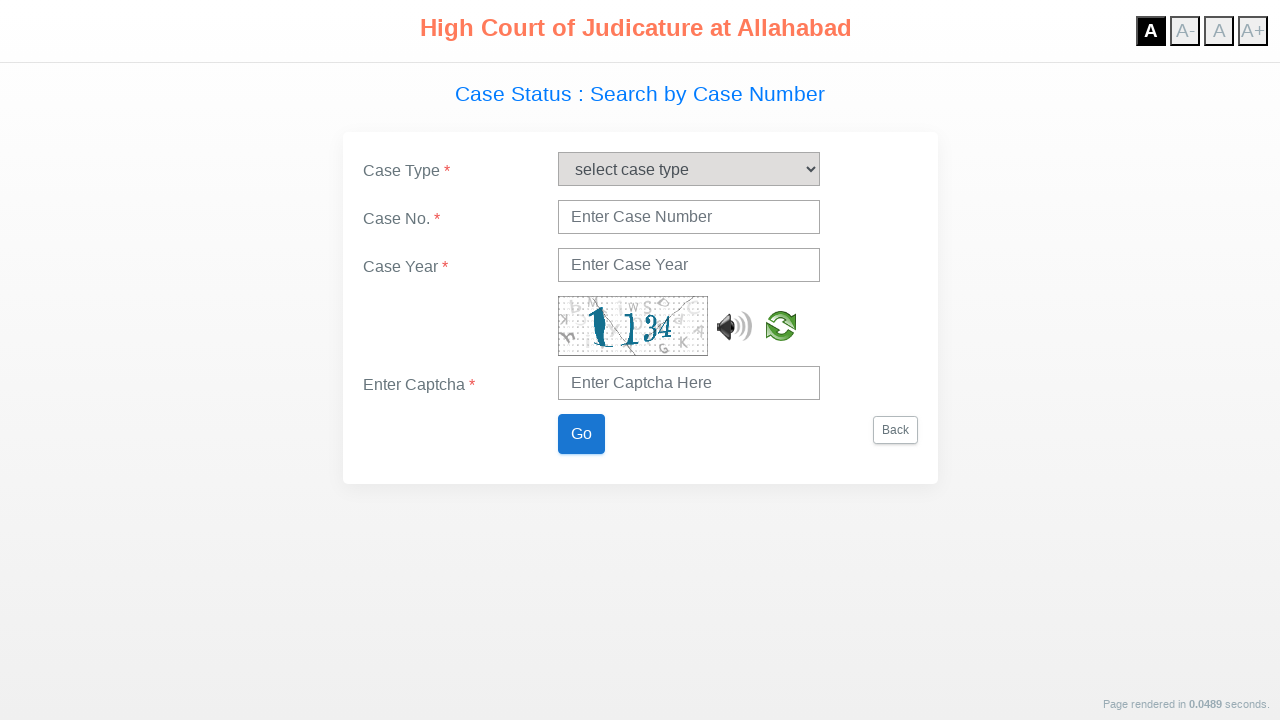

Navigated to Allahabad High Court case number search page
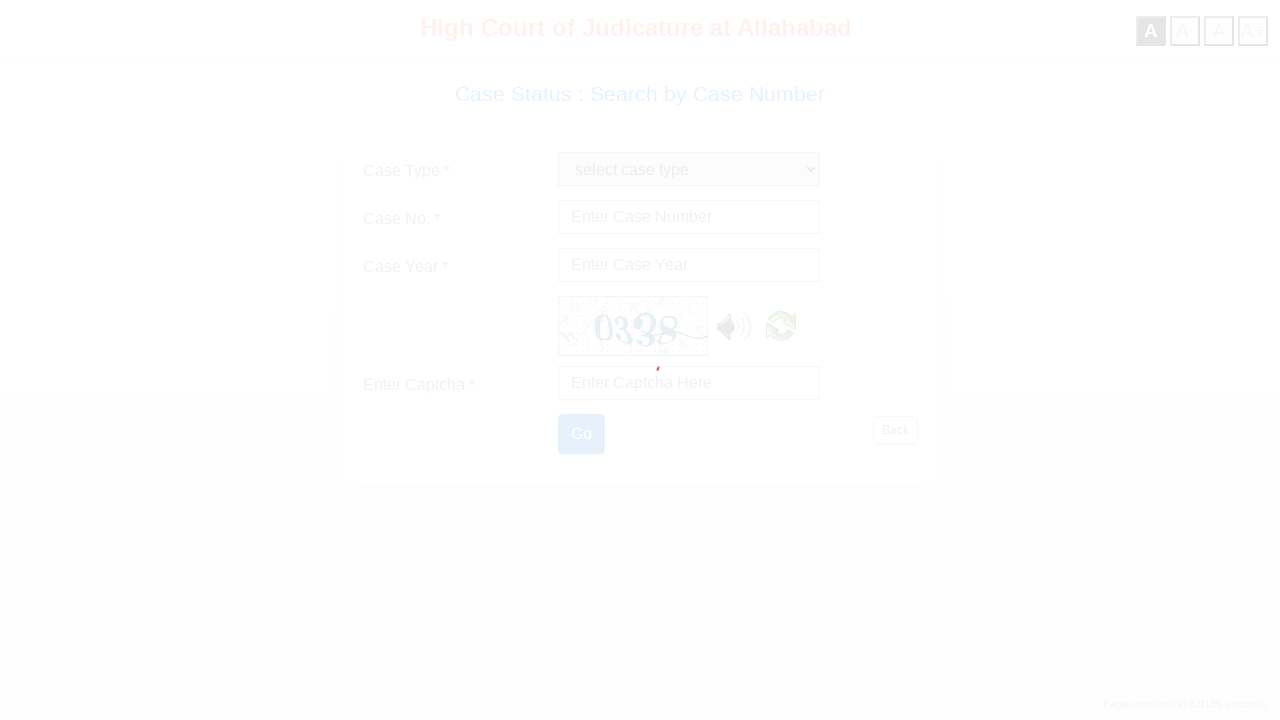

CAPTCHA element is present and loaded on the page
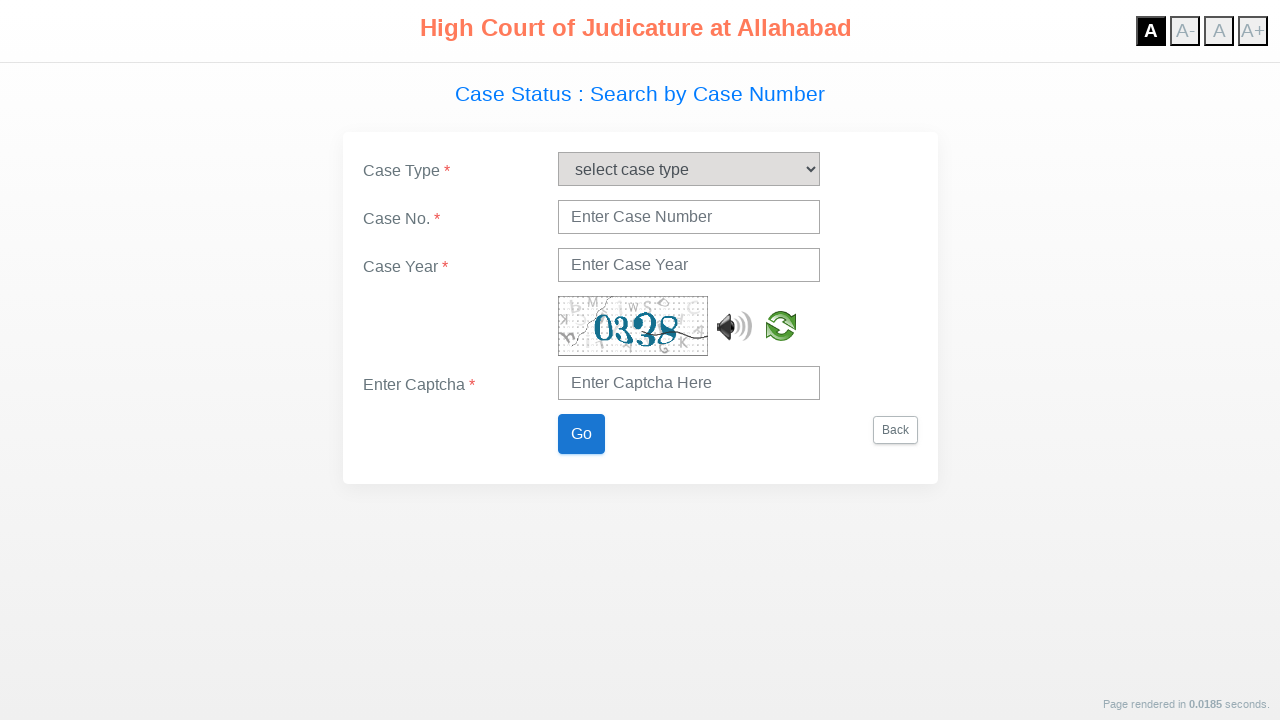

Retrieved CAPTCHA image source attribute
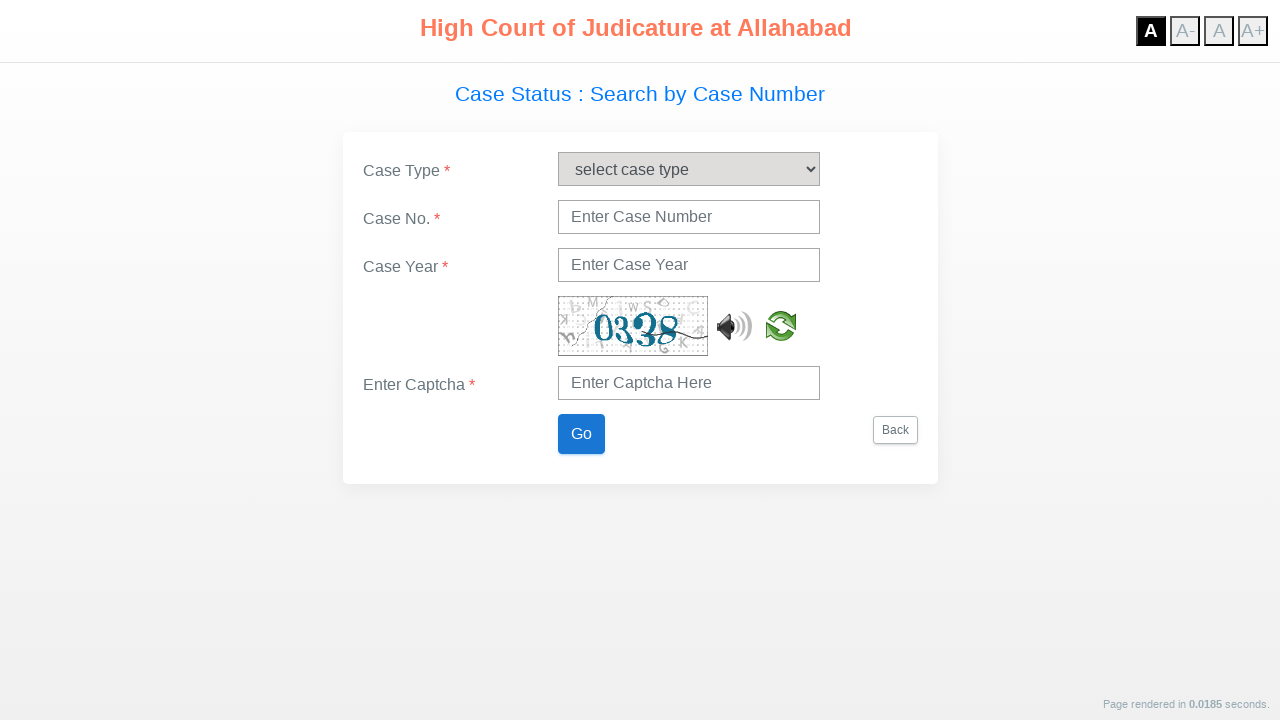

Verified CAPTCHA image source URL is valid and non-empty
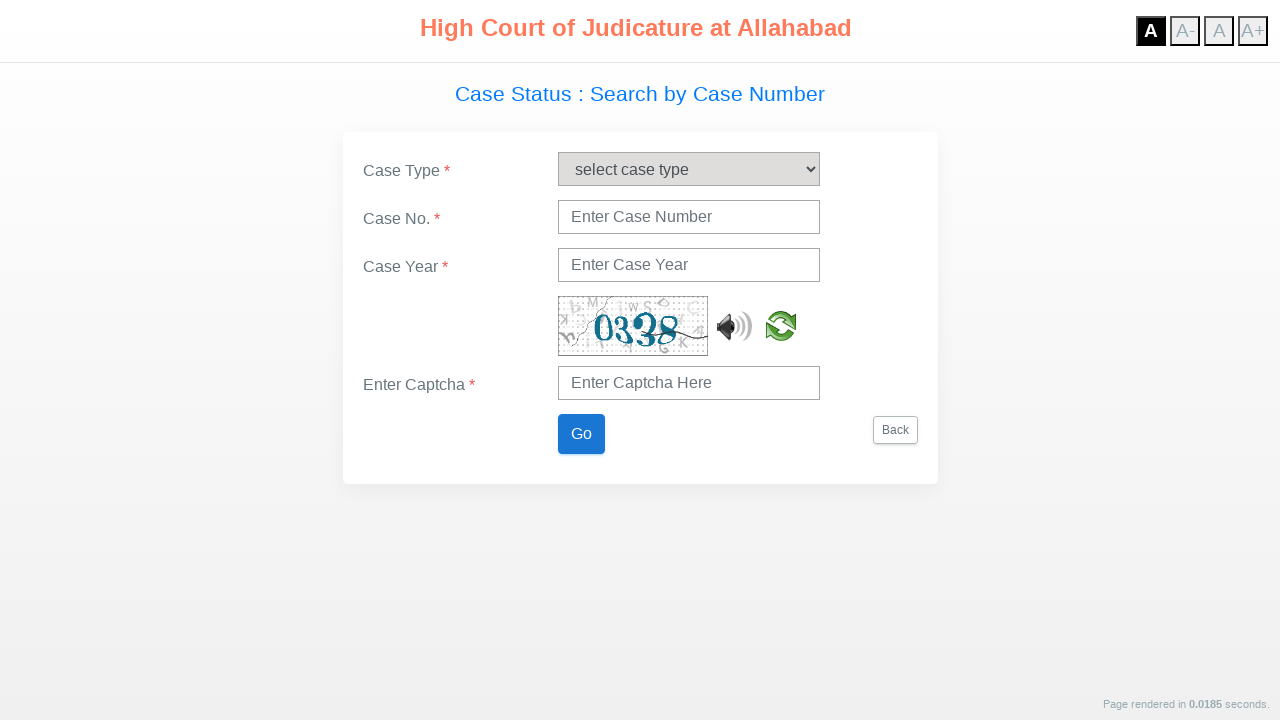

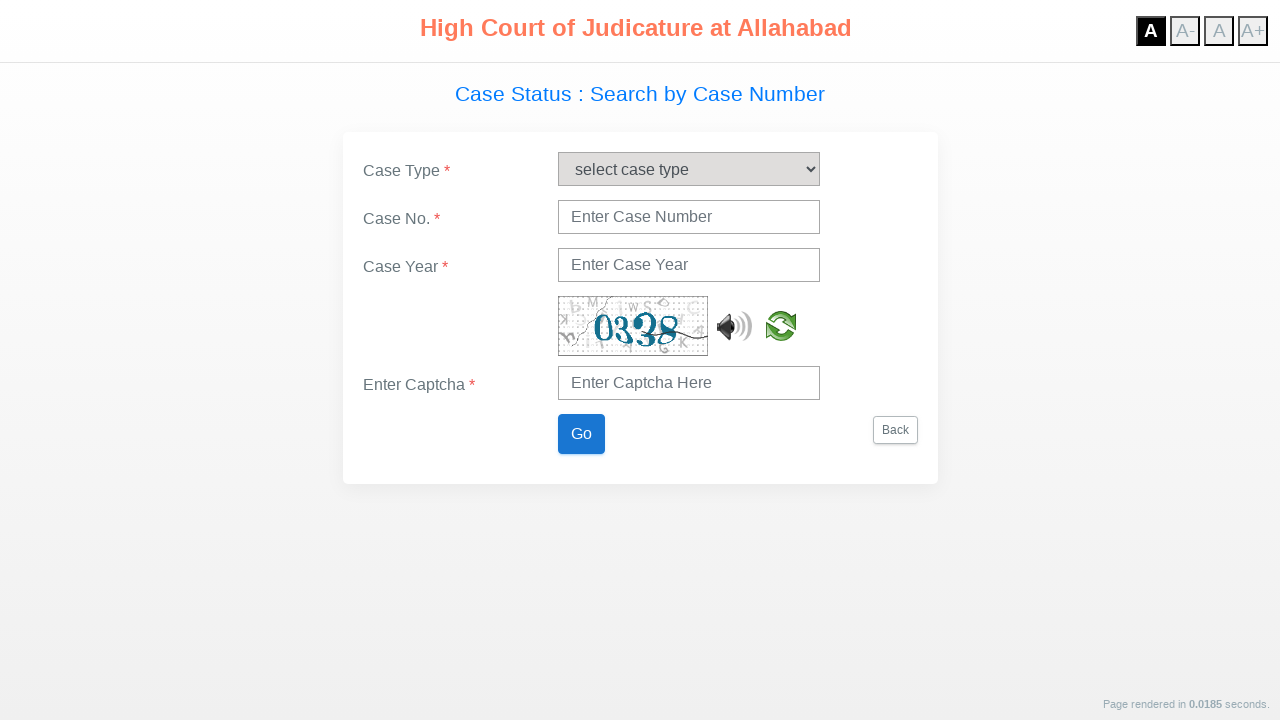